Tests handling of browser dialog/prompt boxes by clicking a prompt button and accepting the dialog with input text

Starting URL: https://letcode.in/alert

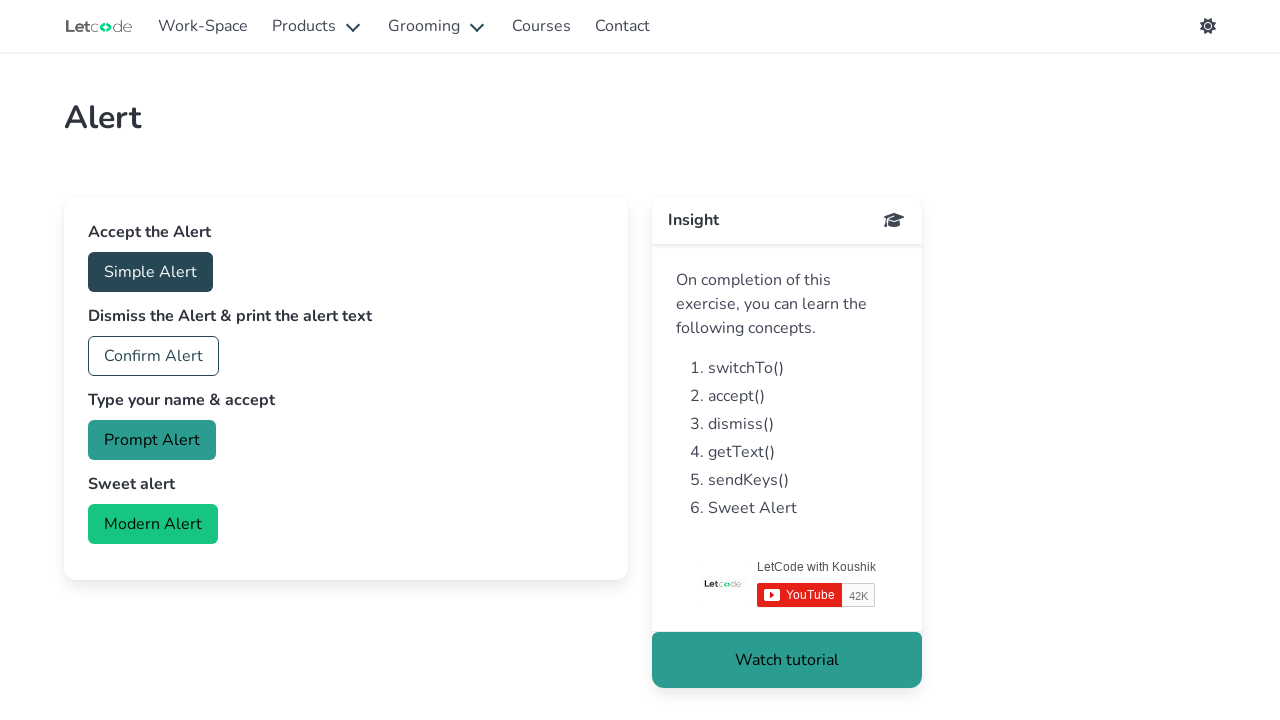

Set up dialog handler to accept prompt with 'hello world' input
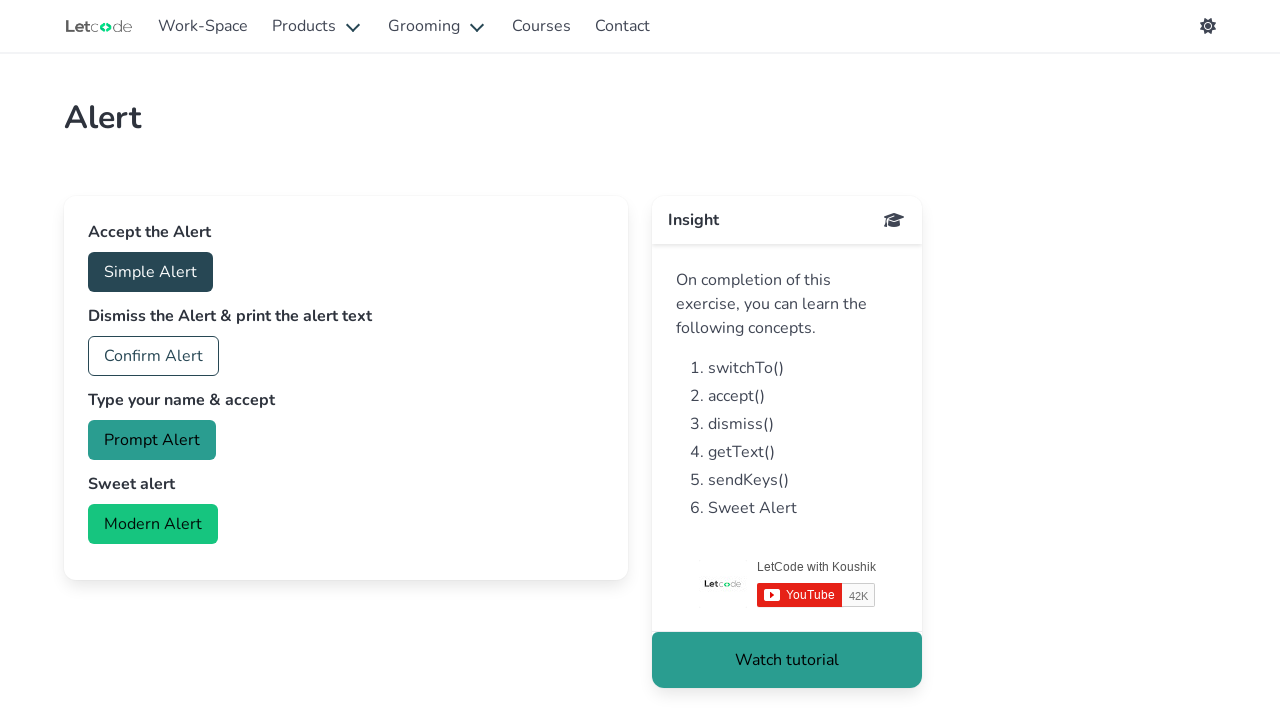

Clicked prompt button to trigger dialog box at (152, 440) on #prompt
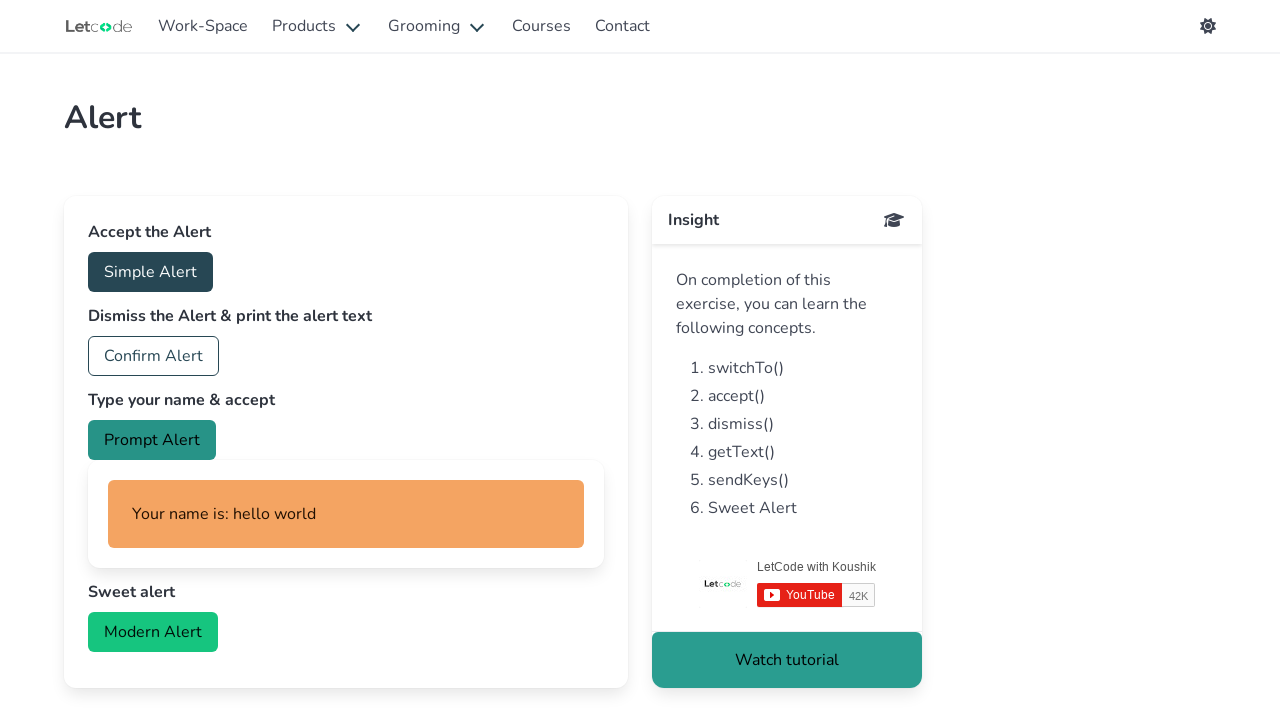

Waited 500ms for dialog interaction to complete
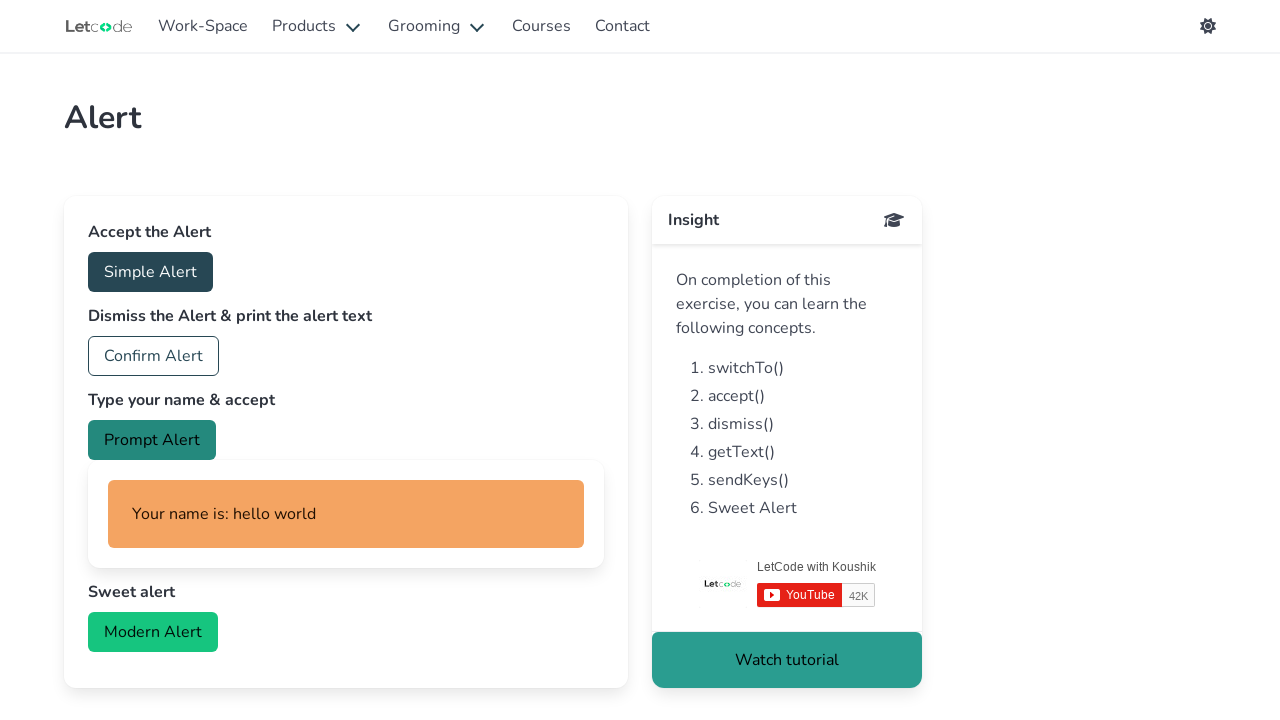

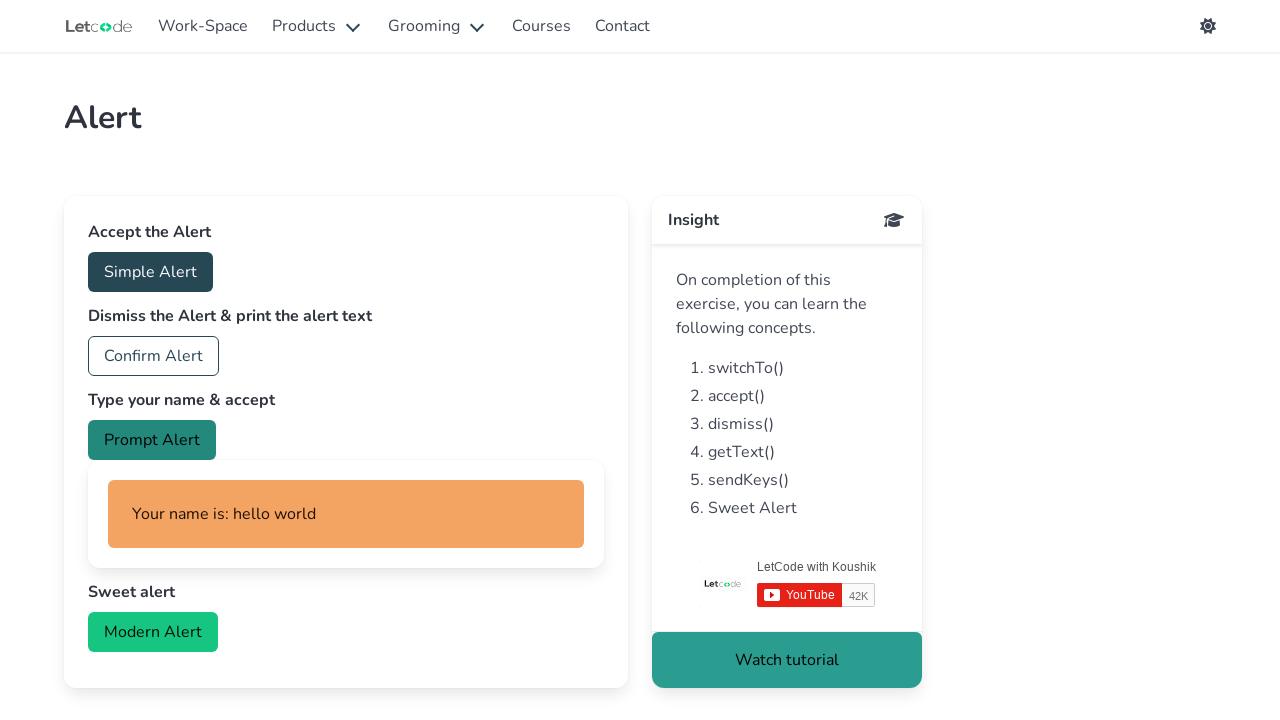